Tests JavaScript alert handling by triggering and interacting with different types of alerts (simple alert, confirm dialog, and prompt dialog)

Starting URL: https://the-internet.herokuapp.com/javascript_alerts

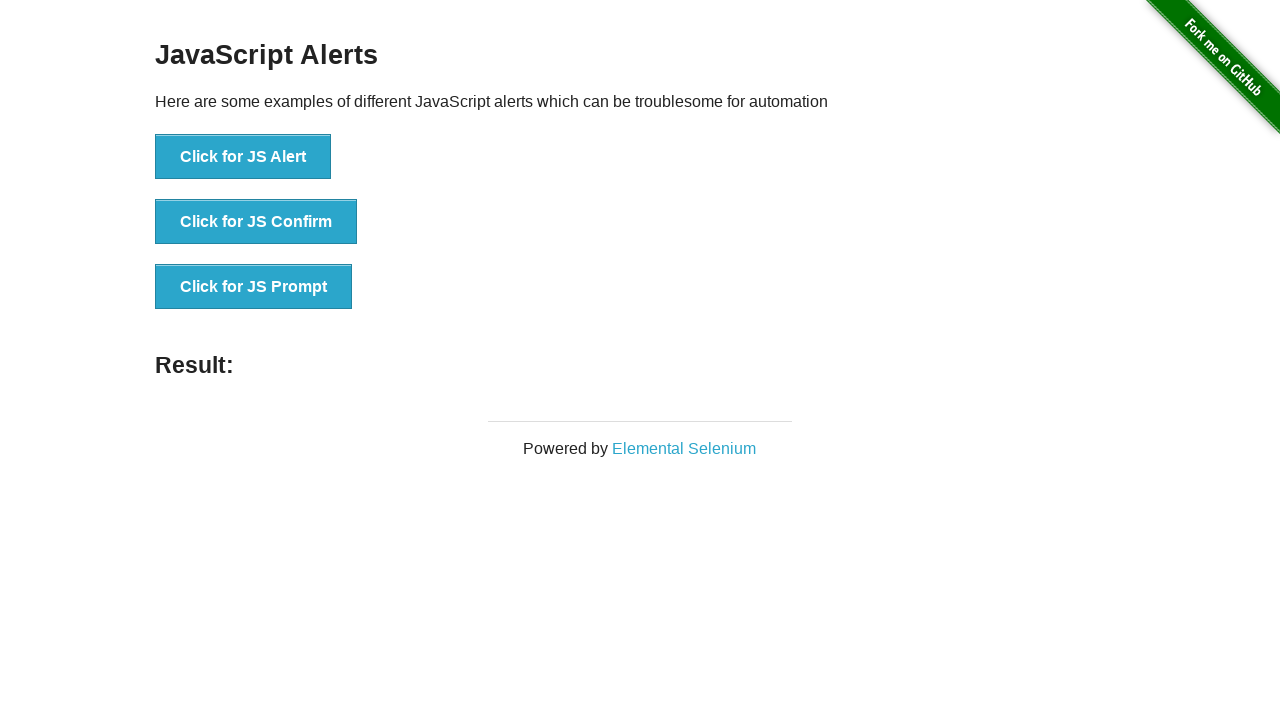

Clicked button to trigger simple JavaScript alert at (243, 157) on xpath=//button[@onclick='jsAlert()']
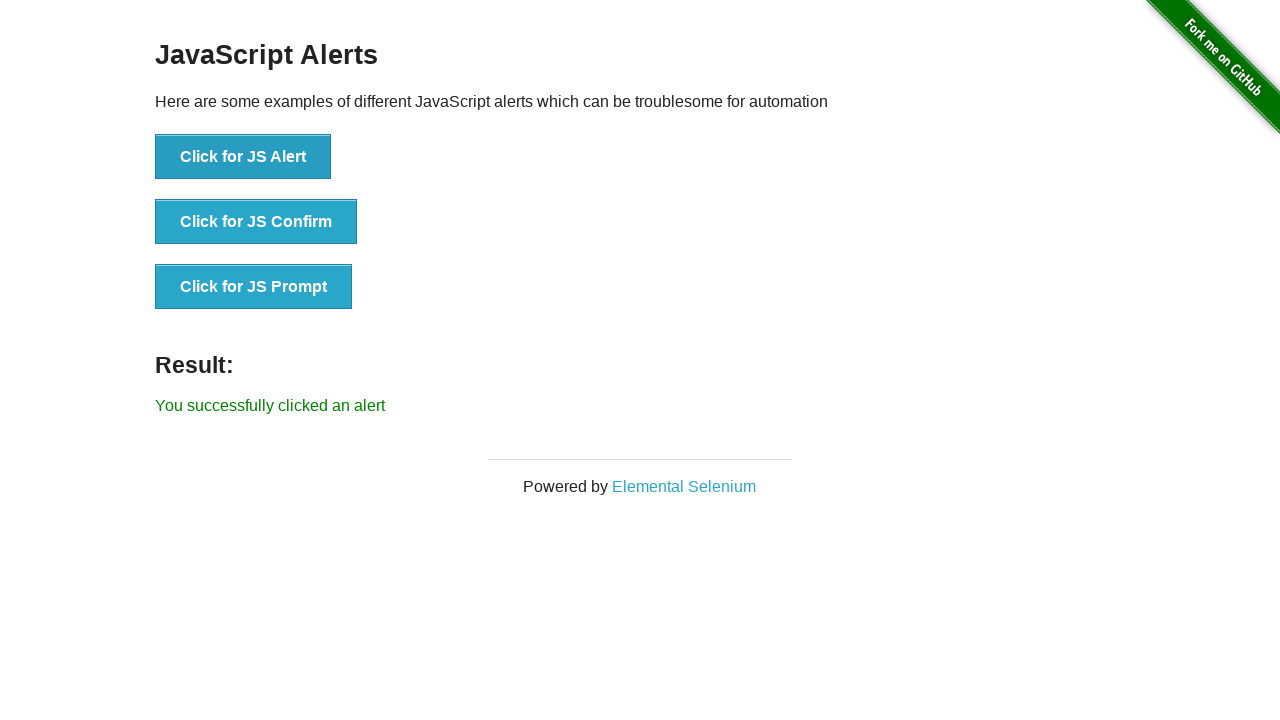

Set up dialog handler to accept alerts
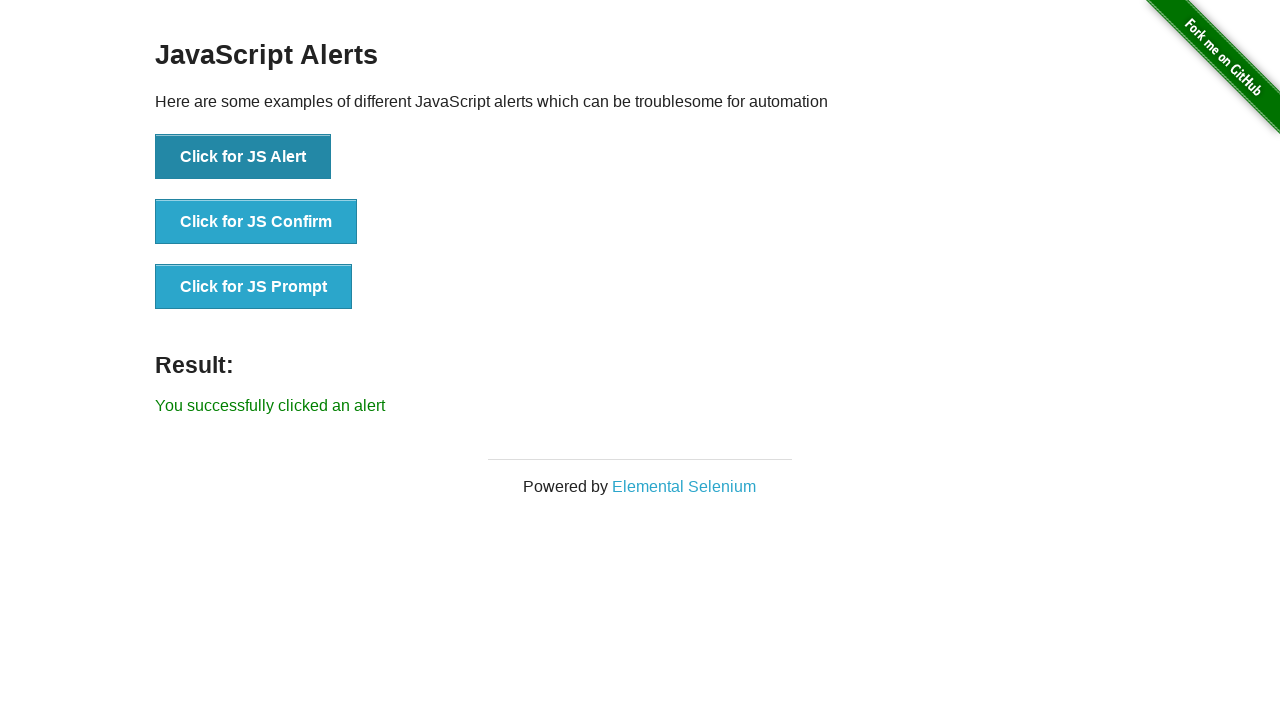

Clicked button to trigger confirm dialog at (256, 222) on xpath=//button[@onclick='jsConfirm()']
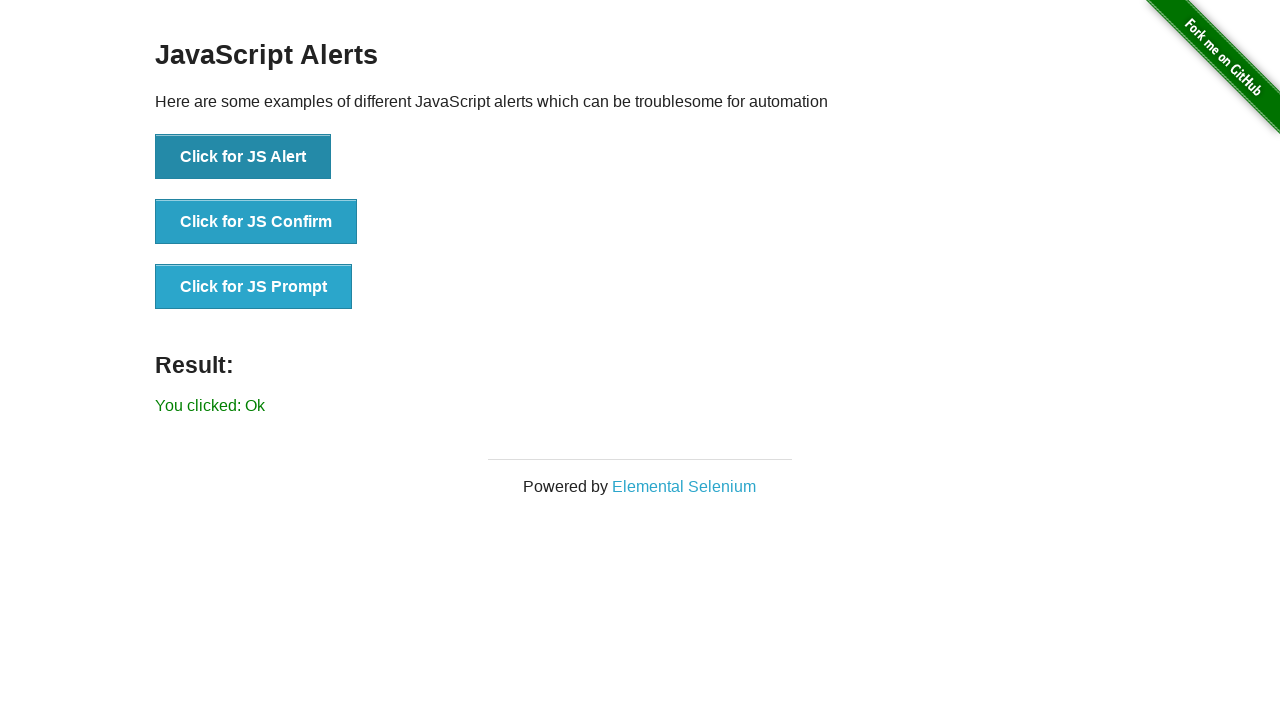

Set up dialog handler to dismiss confirm dialog
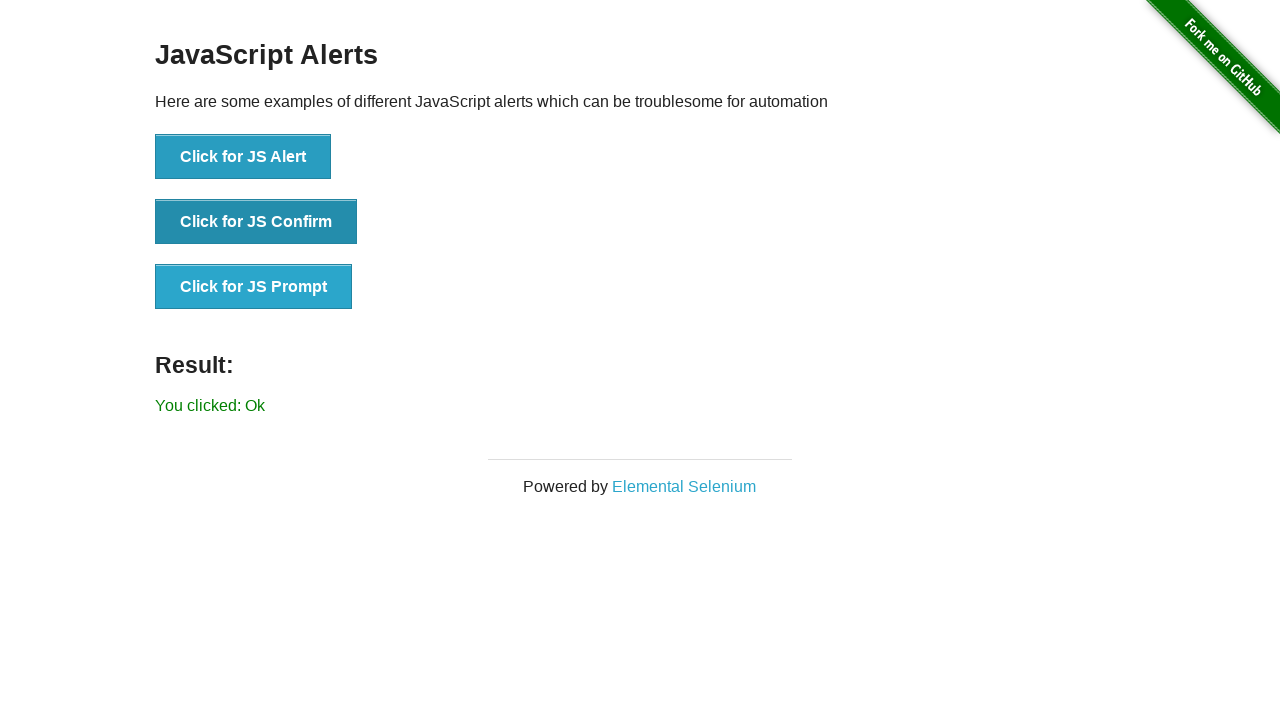

Clicked button to trigger prompt dialog at (254, 287) on xpath=//button[@onclick='jsPrompt()']
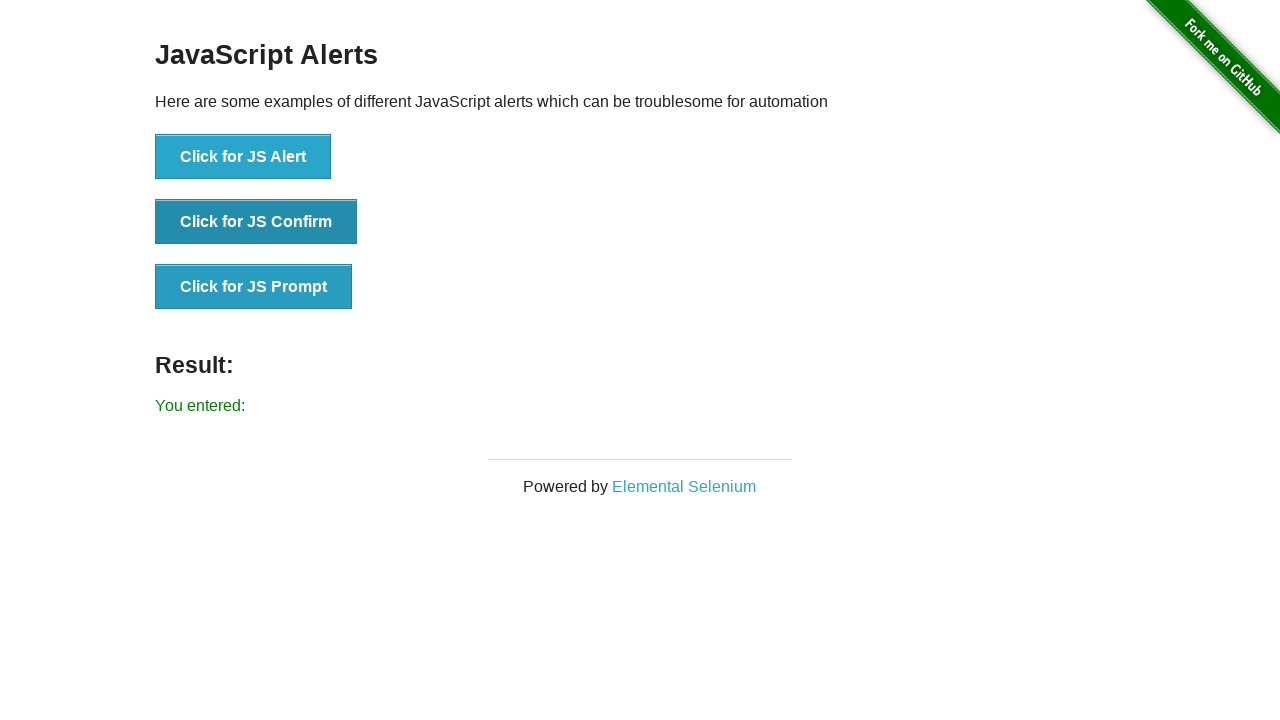

Set up dialog handler to accept prompt with text 'Pooja'
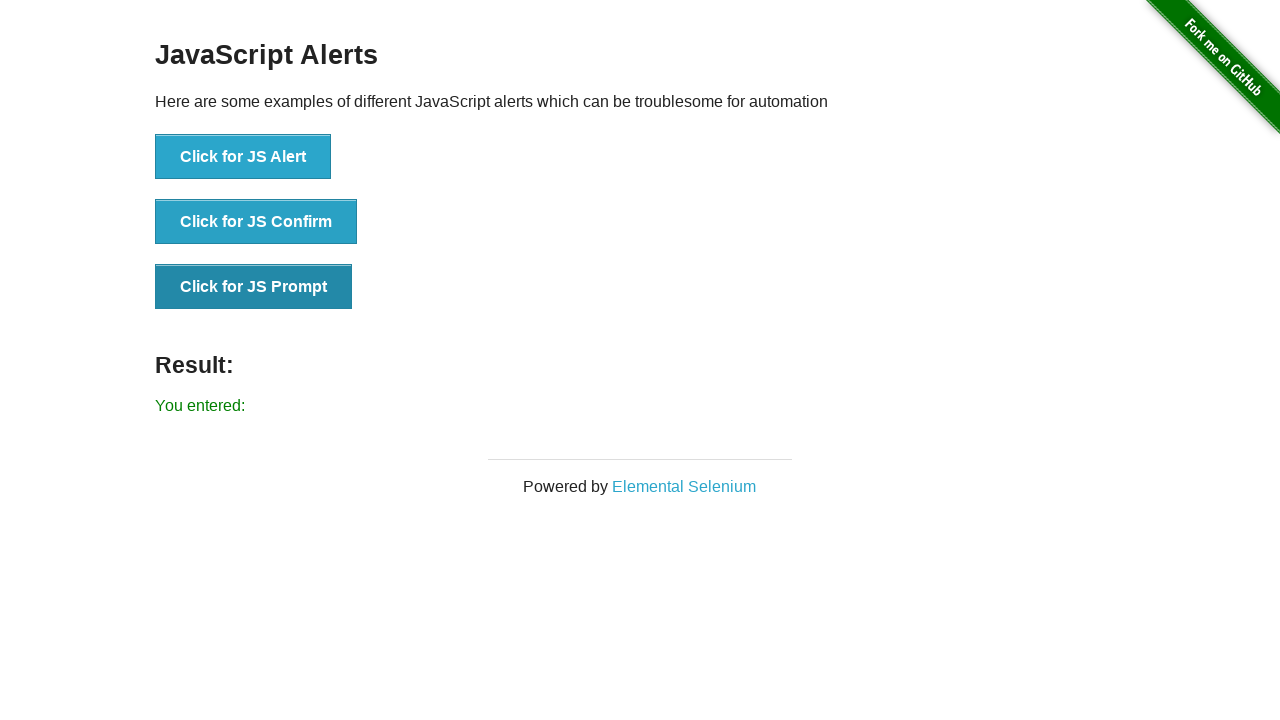

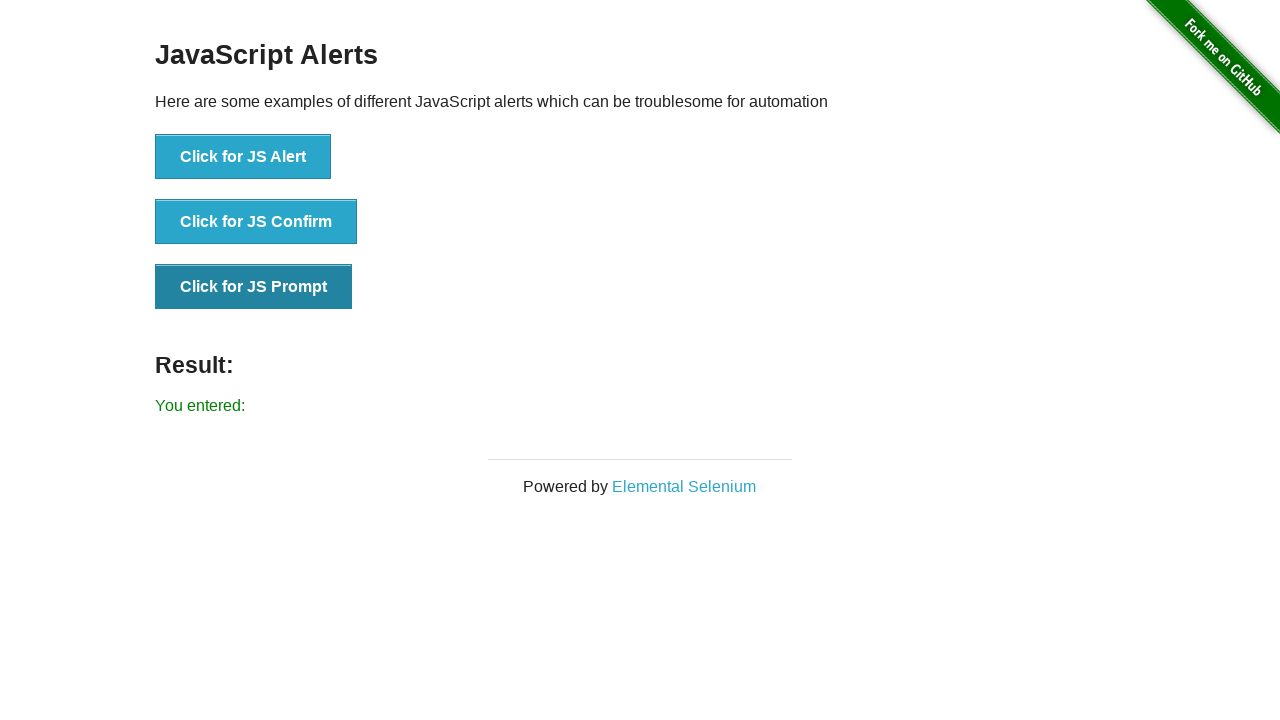